Tests a weather app by searching for a location with country code (mirpur,IN) and verifying the weather data is displayed

Starting URL: https://tenforben.github.io/FPL/vannilaWeatherApp/index.html

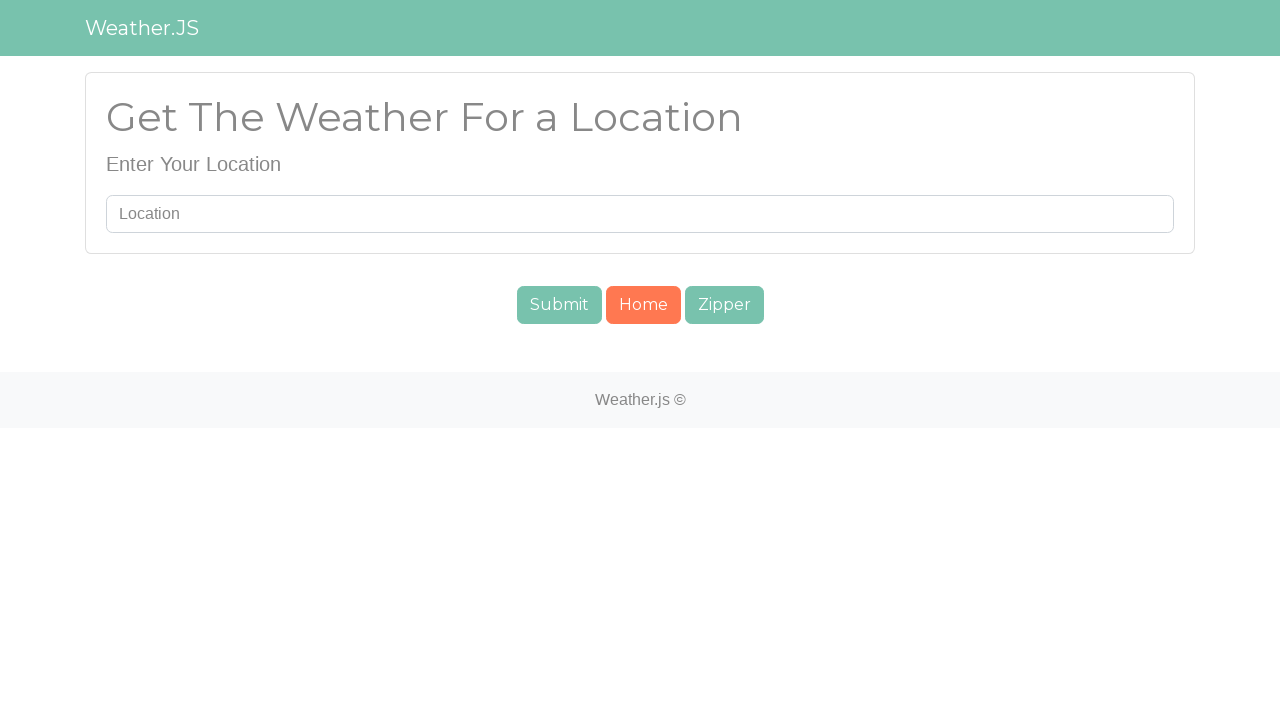

Entered location 'mirpur,IN' with country code in search field on #searchUser
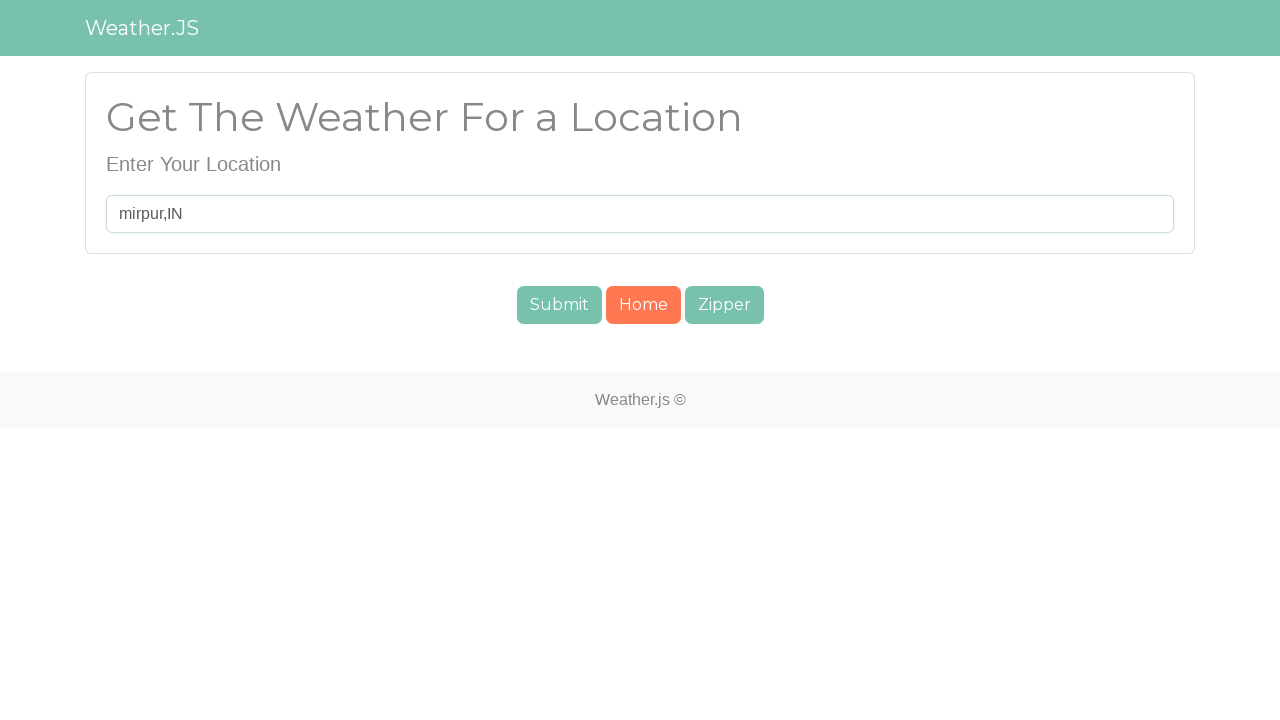

Clicked submit button to search for weather data at (559, 305) on #submit
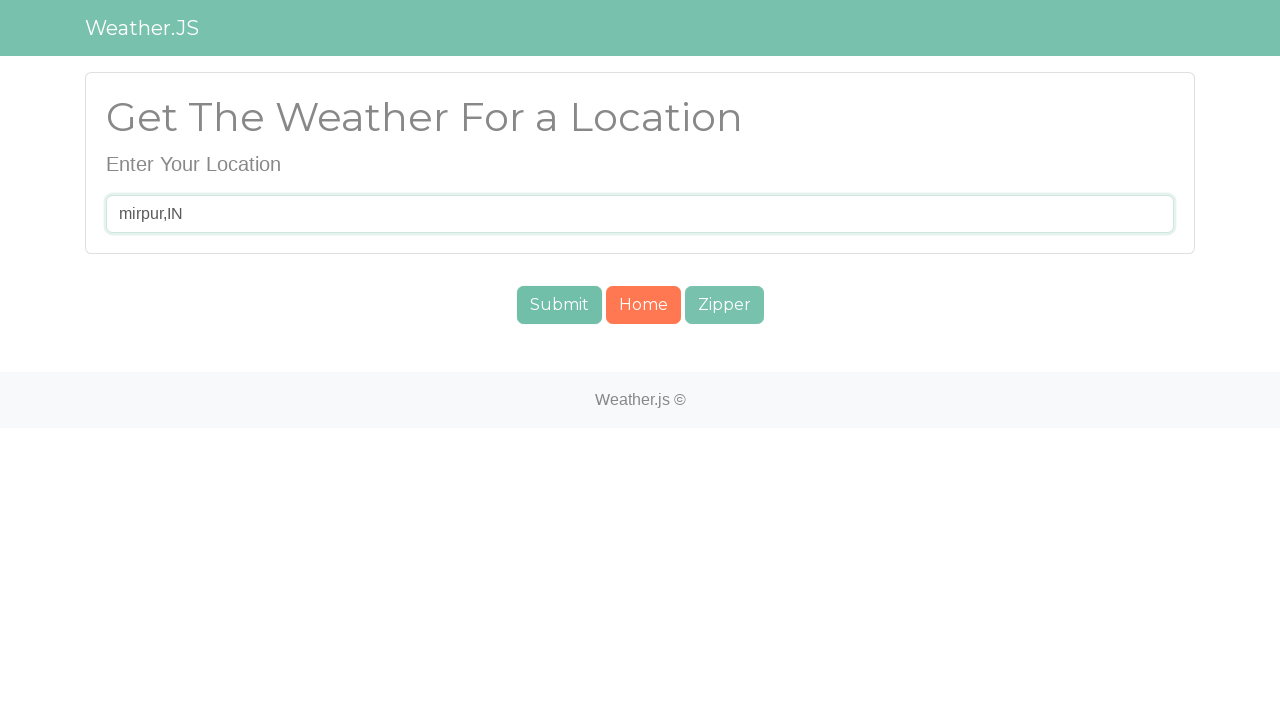

Weather data element #xPat loaded
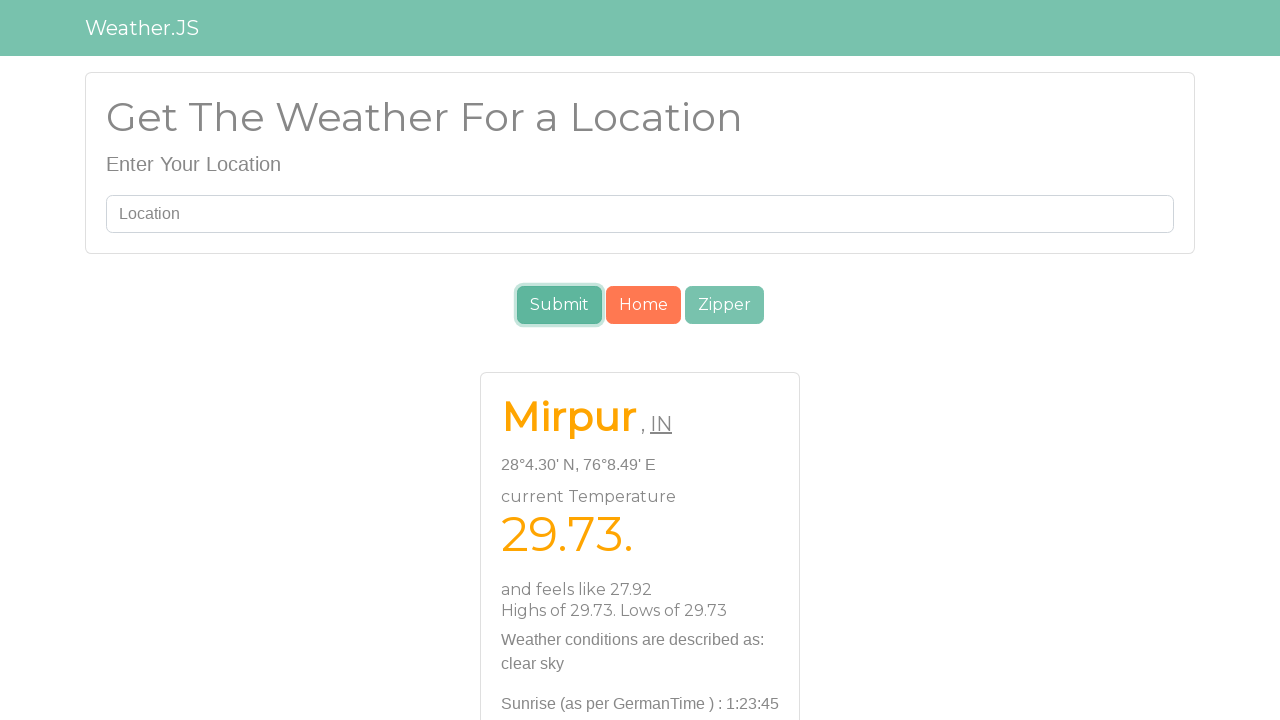

Weather condition element #cuwt loaded
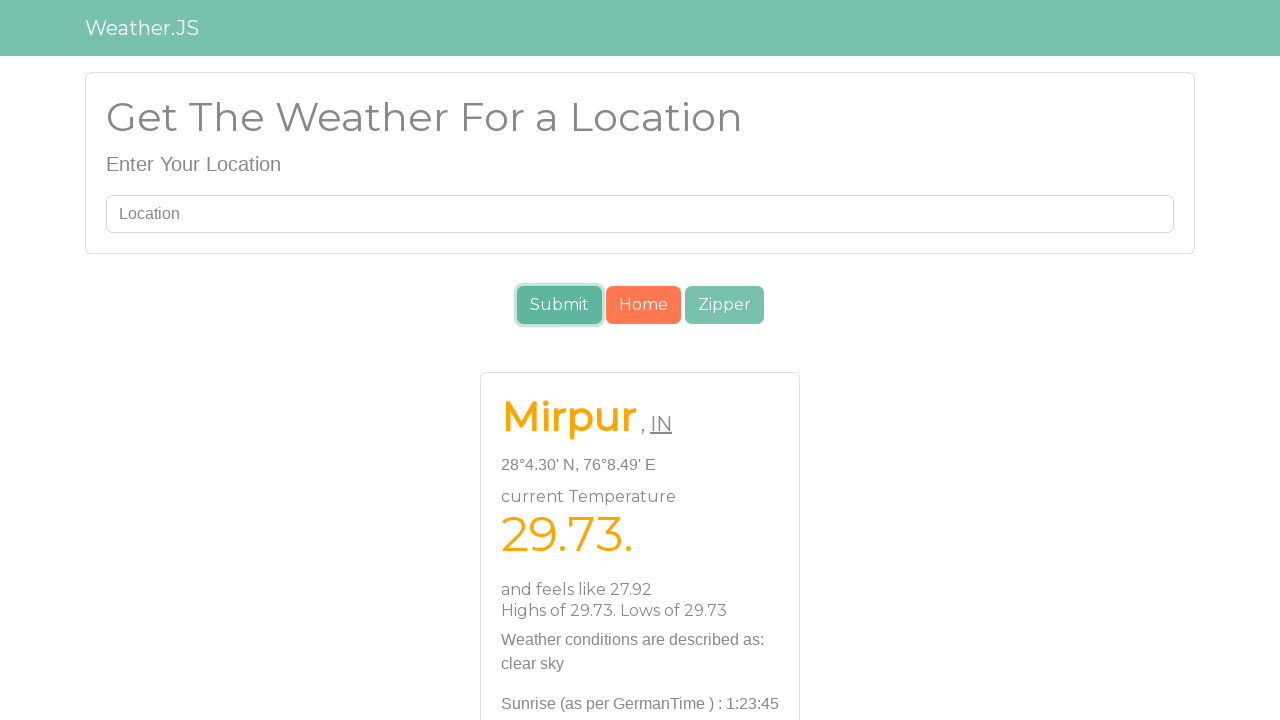

Location element #landen loaded, all weather data displayed
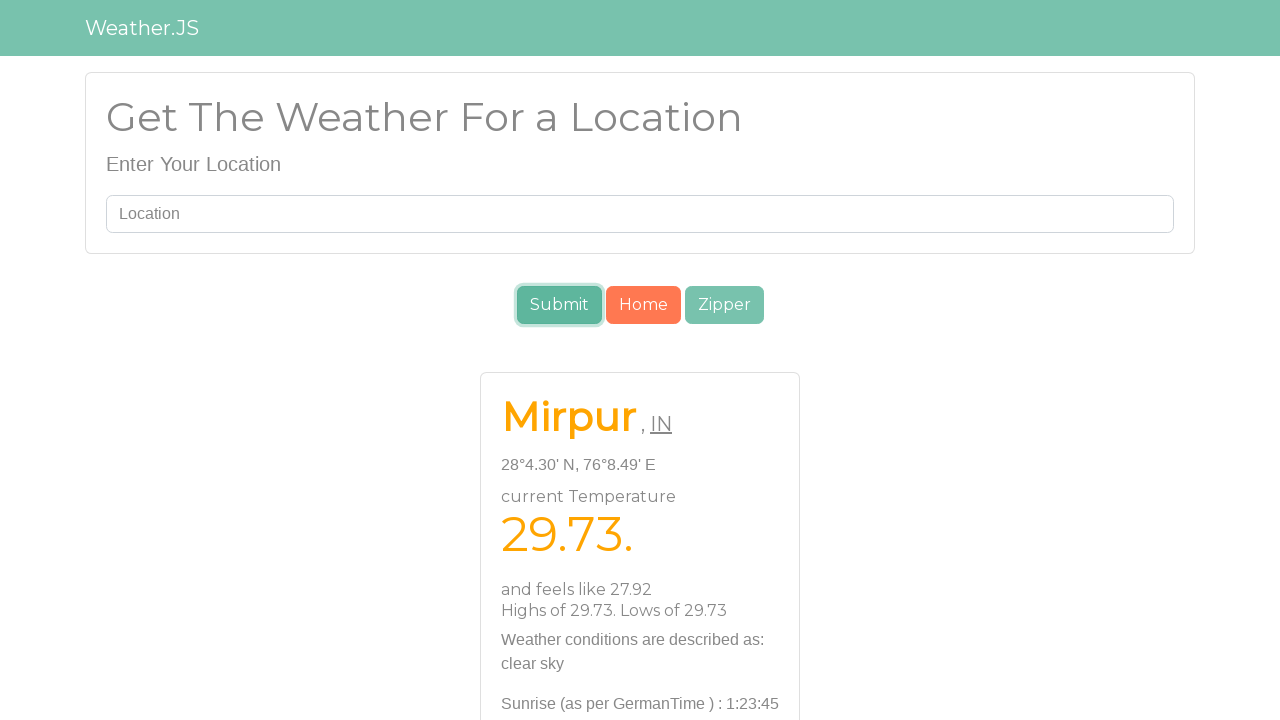

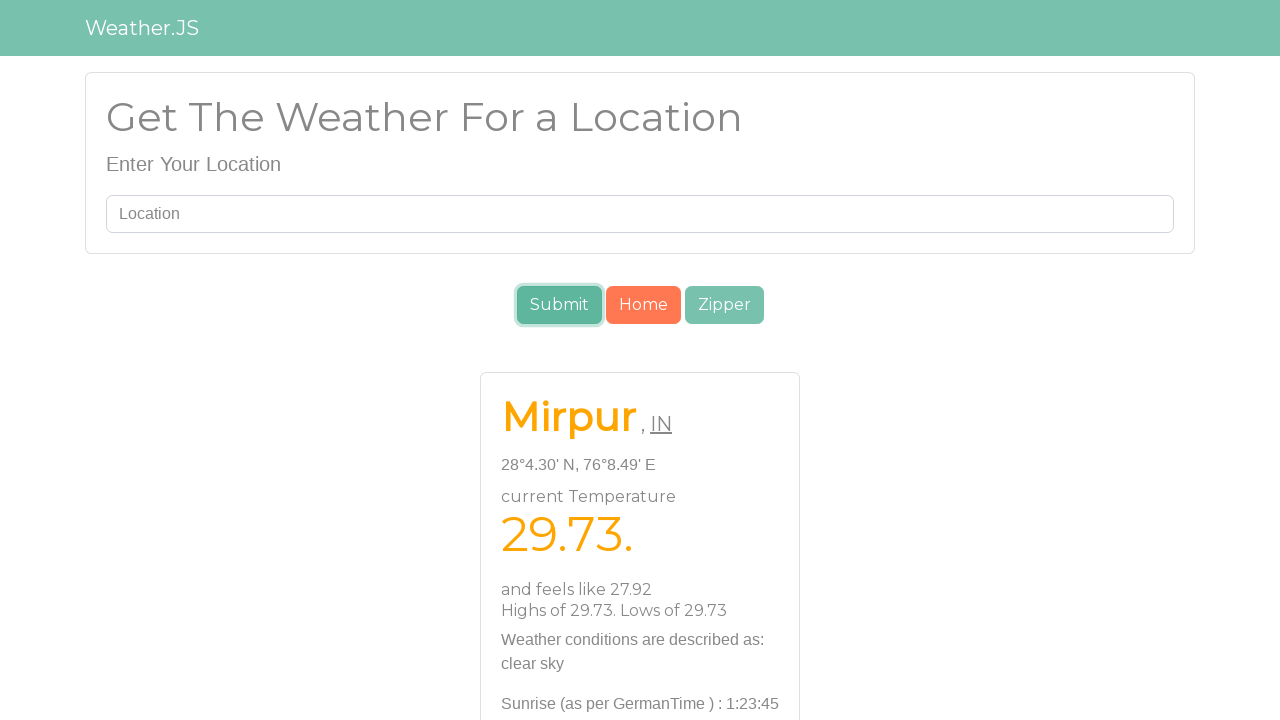